Navigates to PTT Gossiping board and clicks the age verification button to access the content

Starting URL: https://www.ptt.cc/bbs/Gossiping/index.html

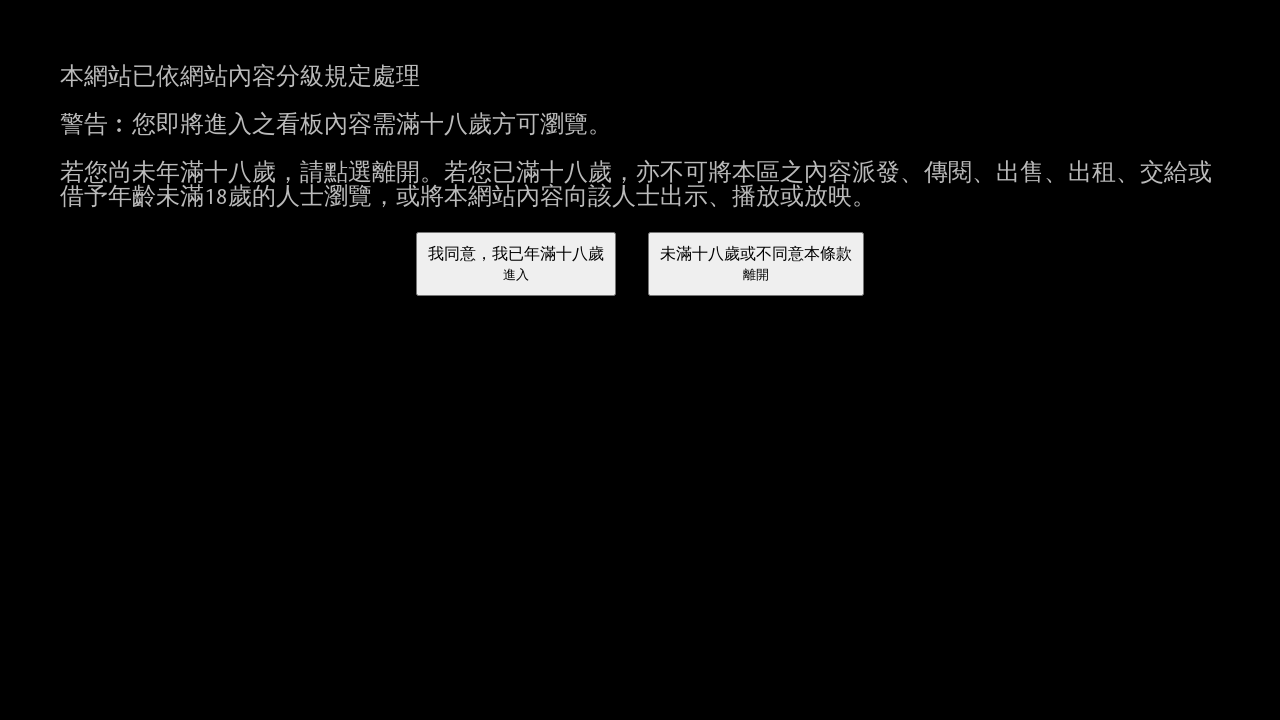

Navigated to PTT Gossiping board
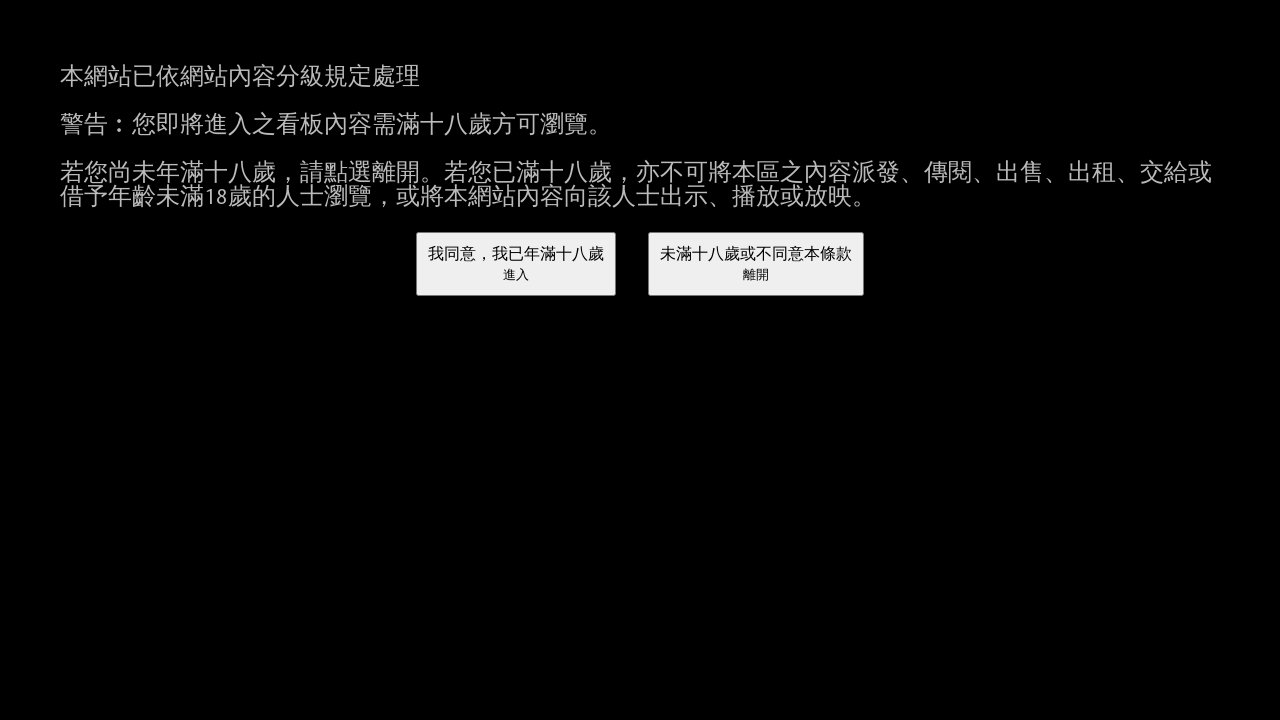

Clicked age verification button at (516, 264) on button[name='yes']
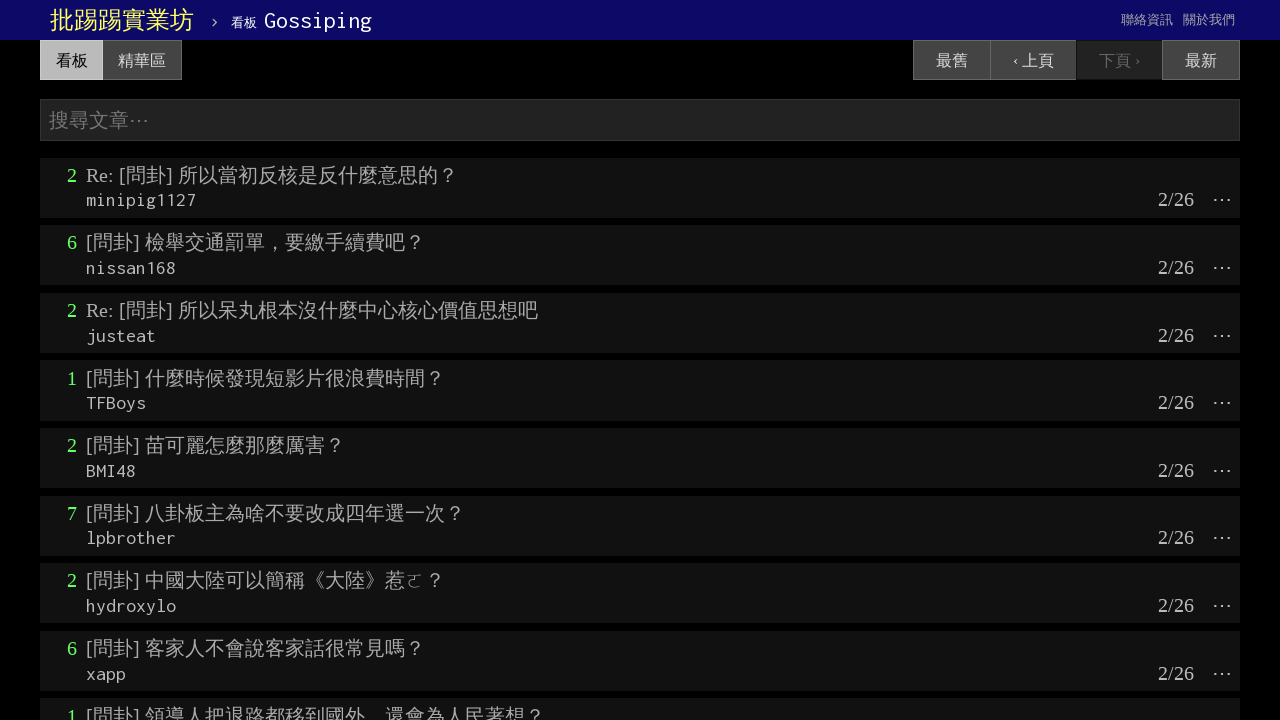

Page loaded after age verification (networkidle)
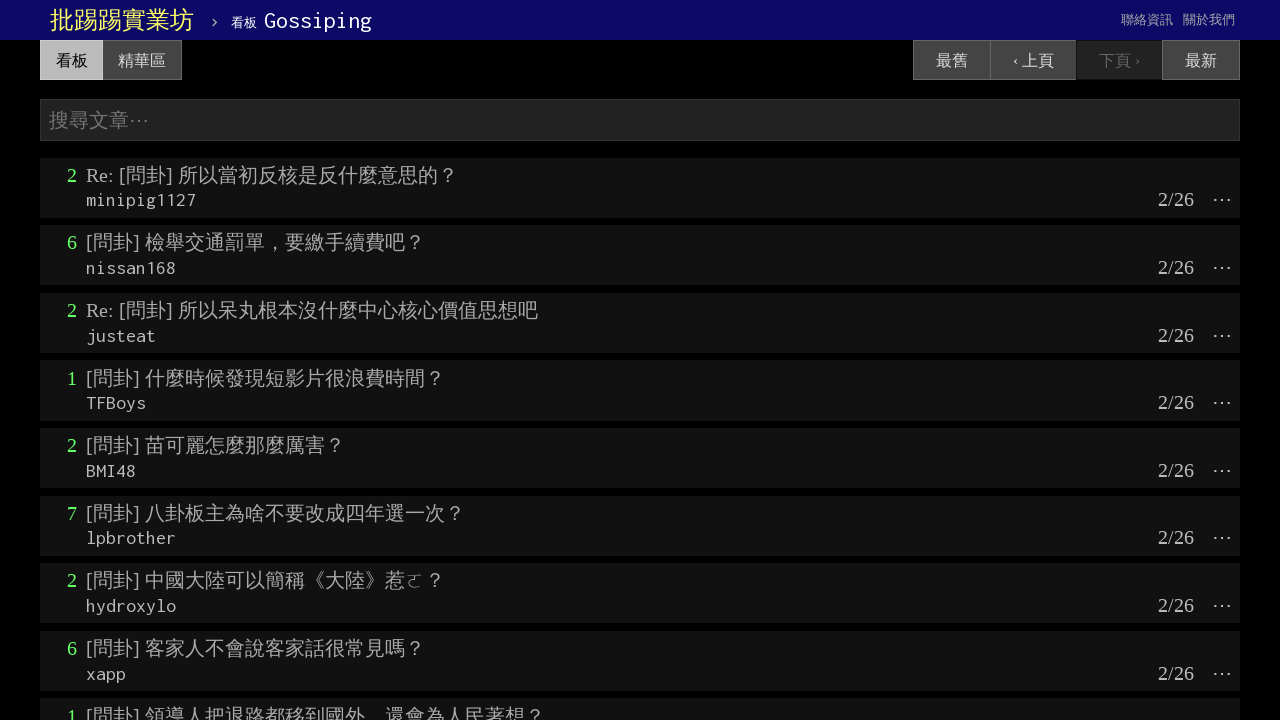

Verified articles are displayed on the board
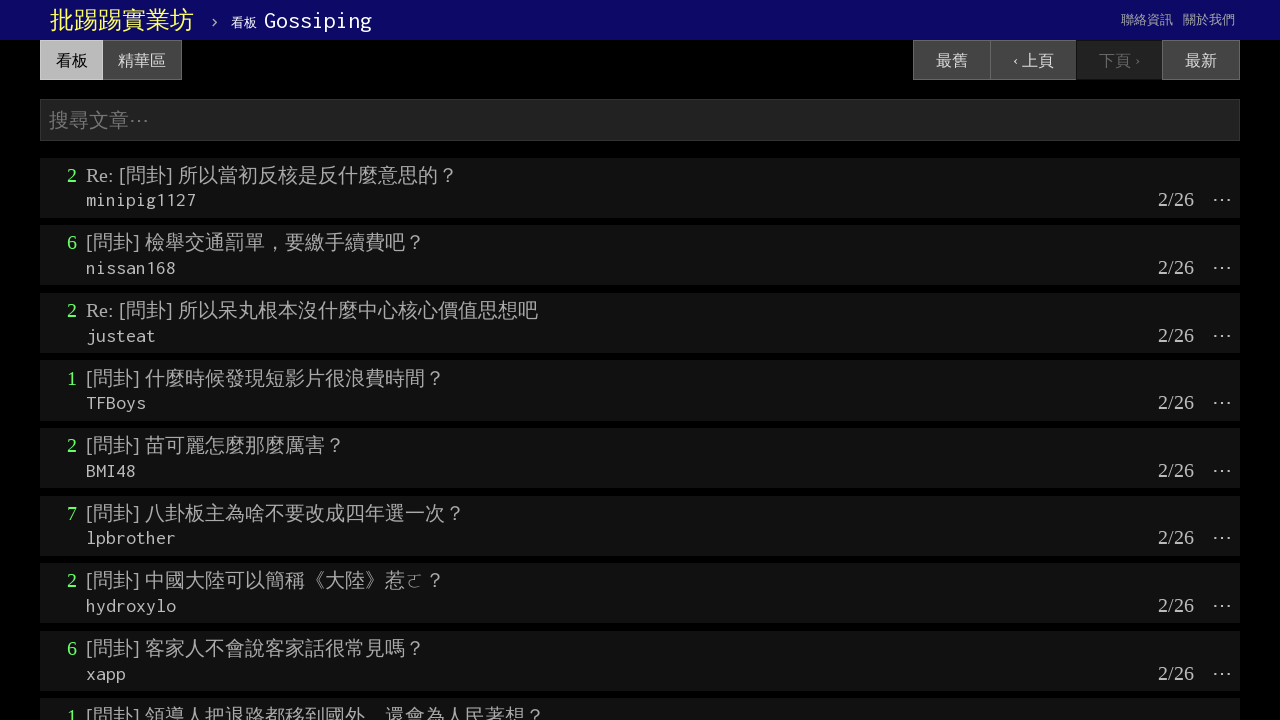

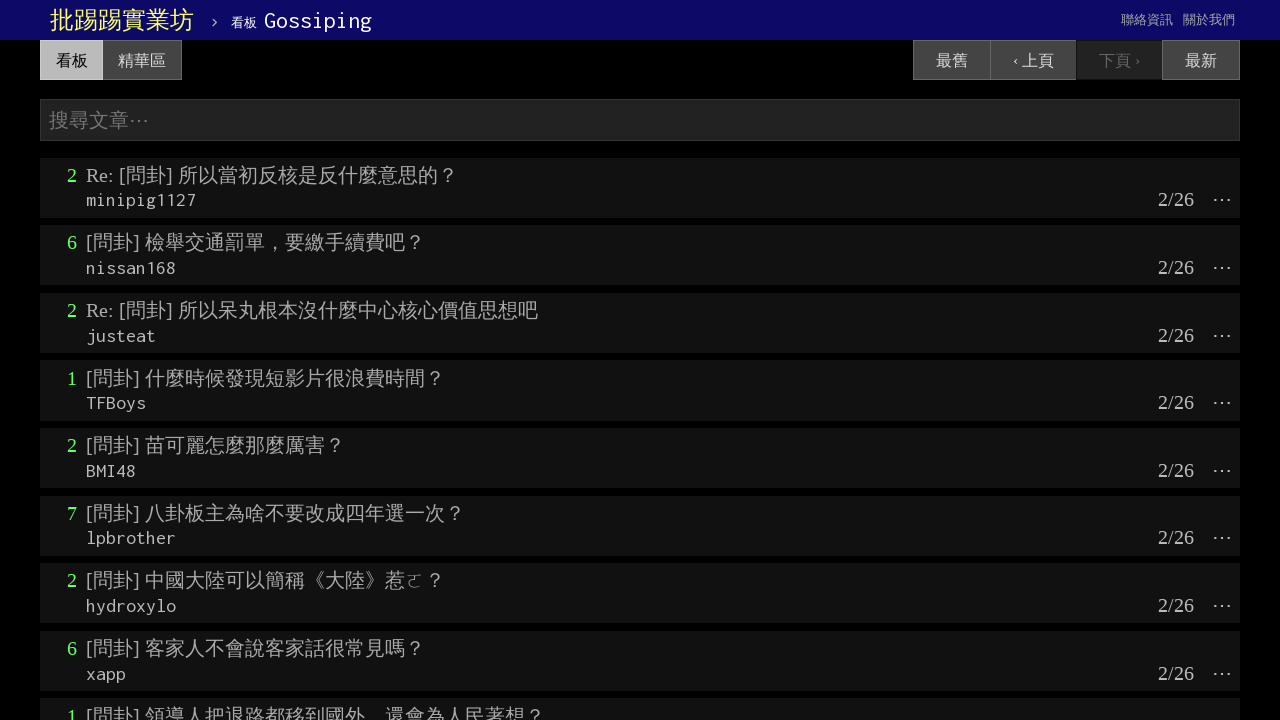